Tests checkbox handling by selecting the last 3 checkboxes and then unselecting all selected checkboxes

Starting URL: https://testautomationpractice.blogspot.com/

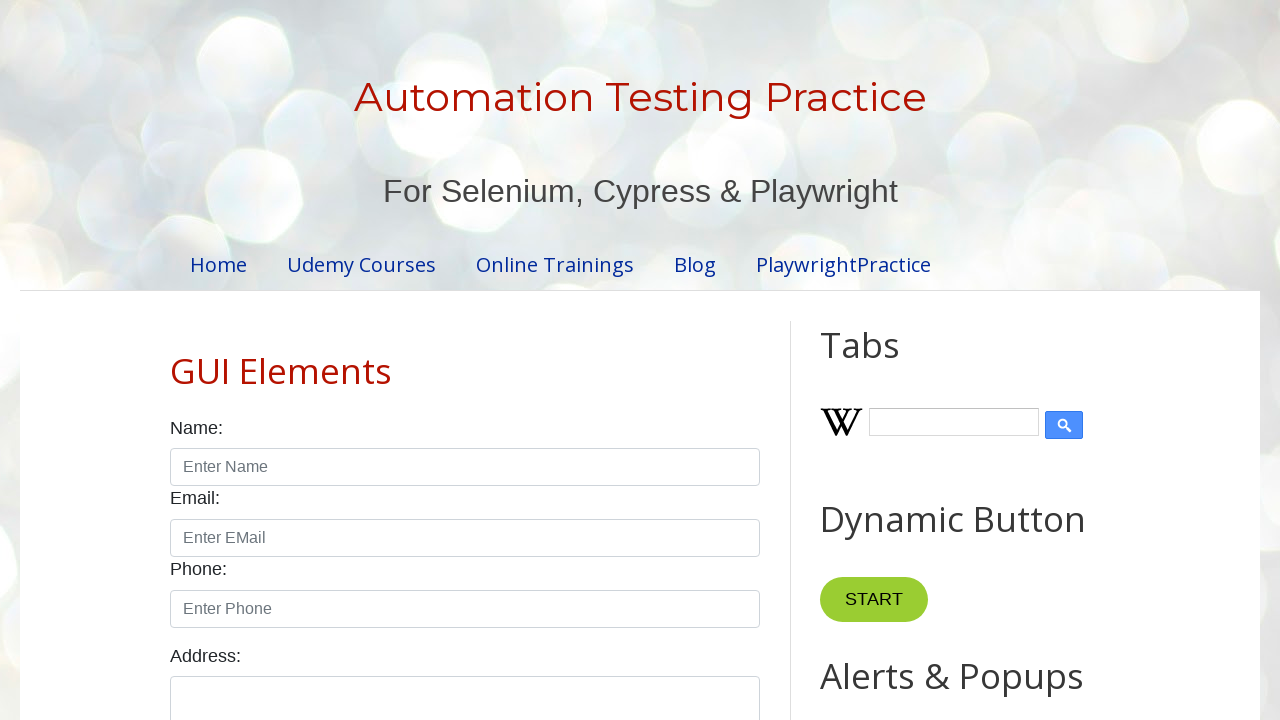

Located all checkboxes with form-check-input class
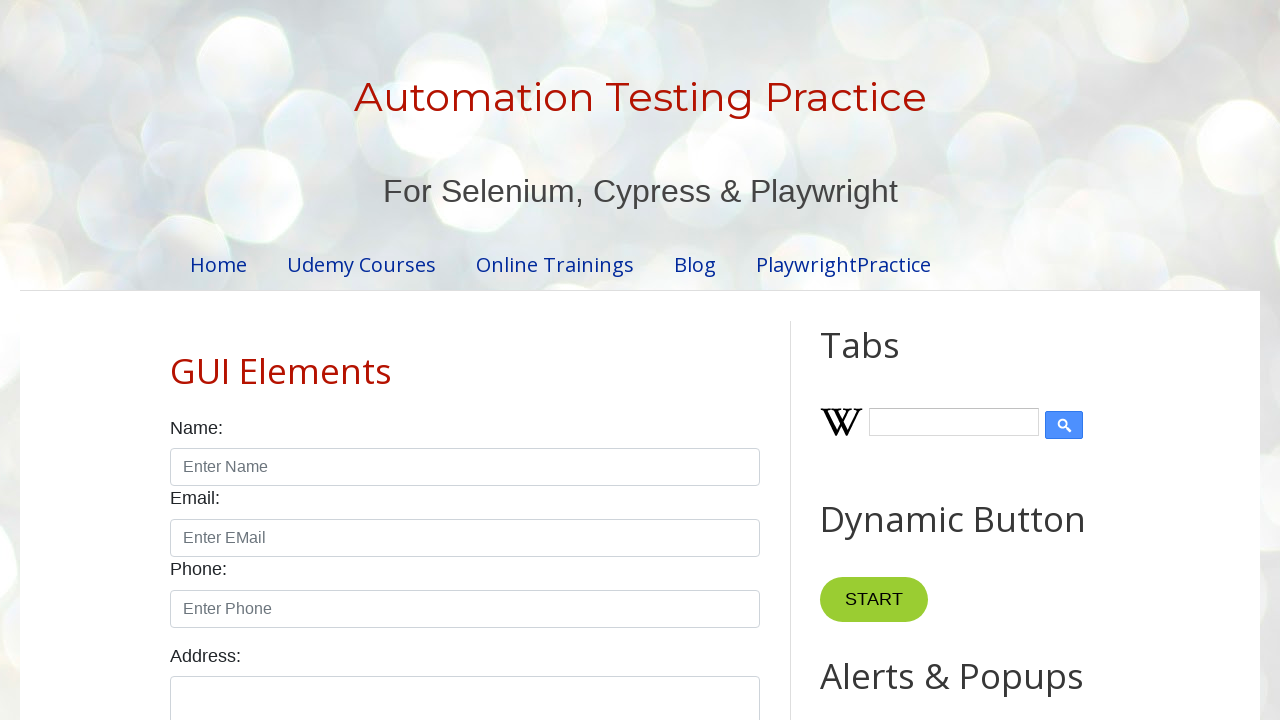

Found 7 checkboxes on the page
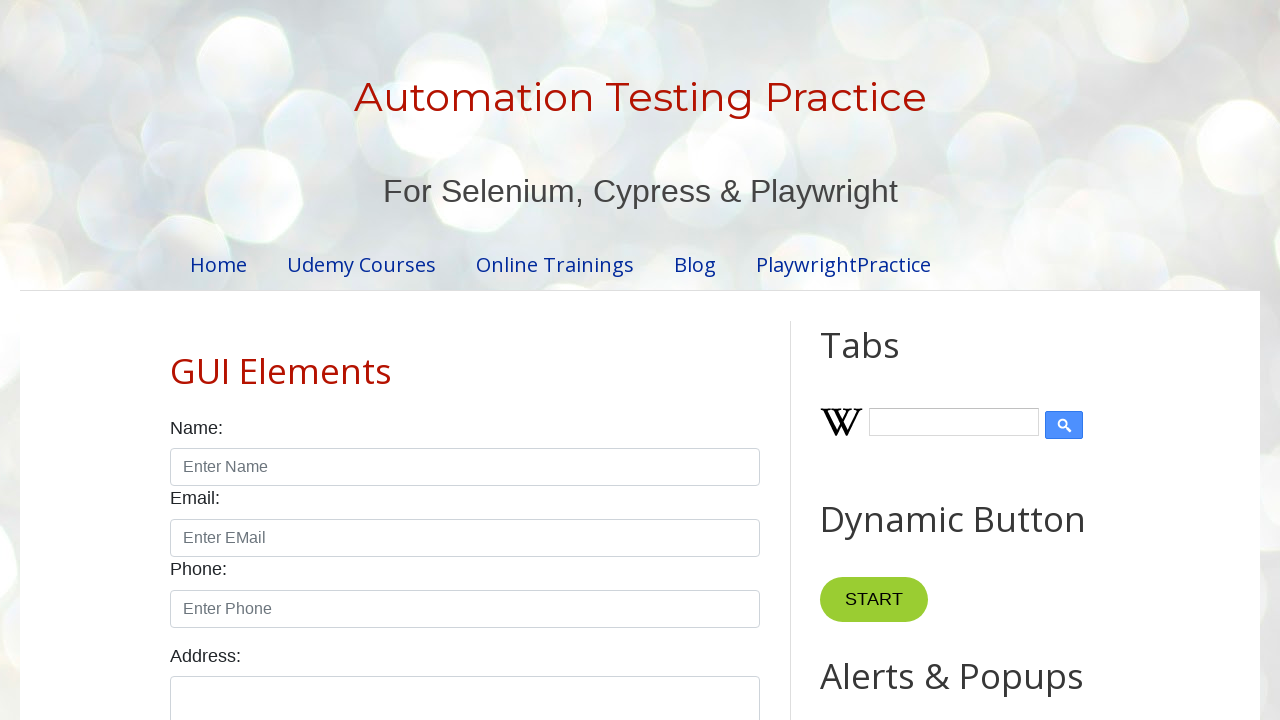

Selected checkbox at index 4 (one of the last 3 checkboxes) at (604, 360) on xpath=//input[@class='form-check-input' and @type='checkbox'] >> nth=4
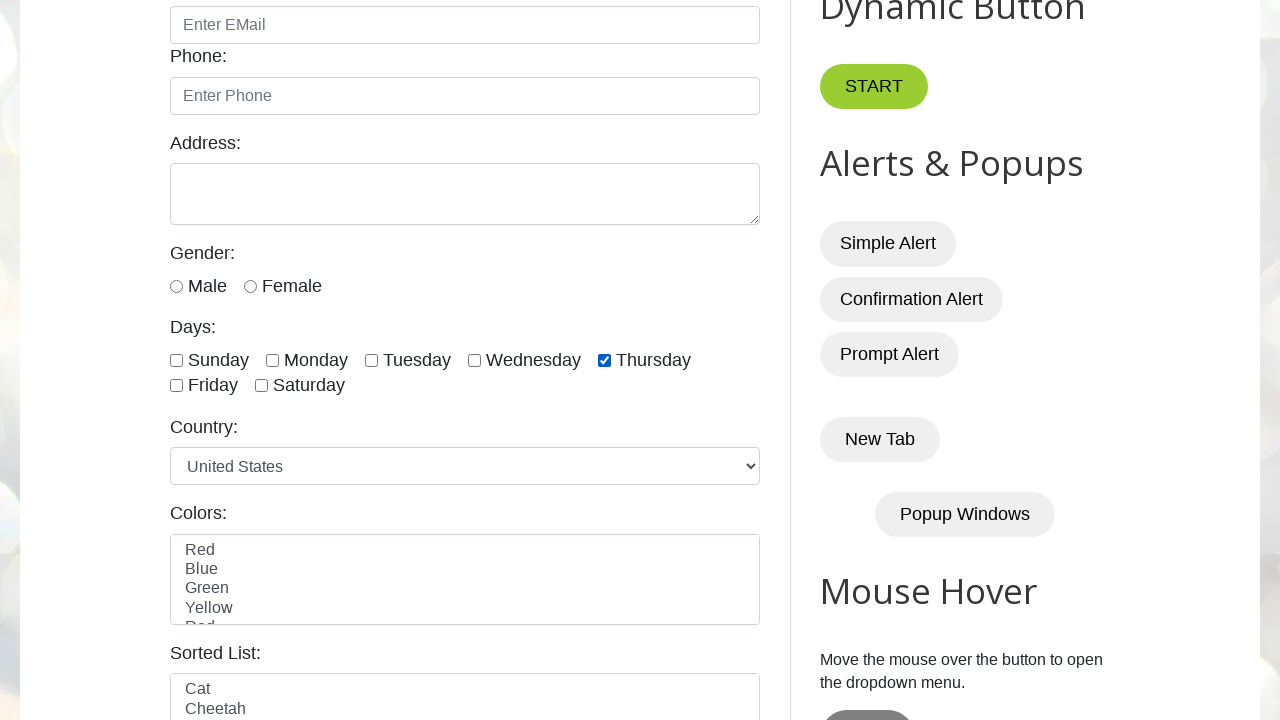

Selected checkbox at index 5 (one of the last 3 checkboxes) at (176, 386) on xpath=//input[@class='form-check-input' and @type='checkbox'] >> nth=5
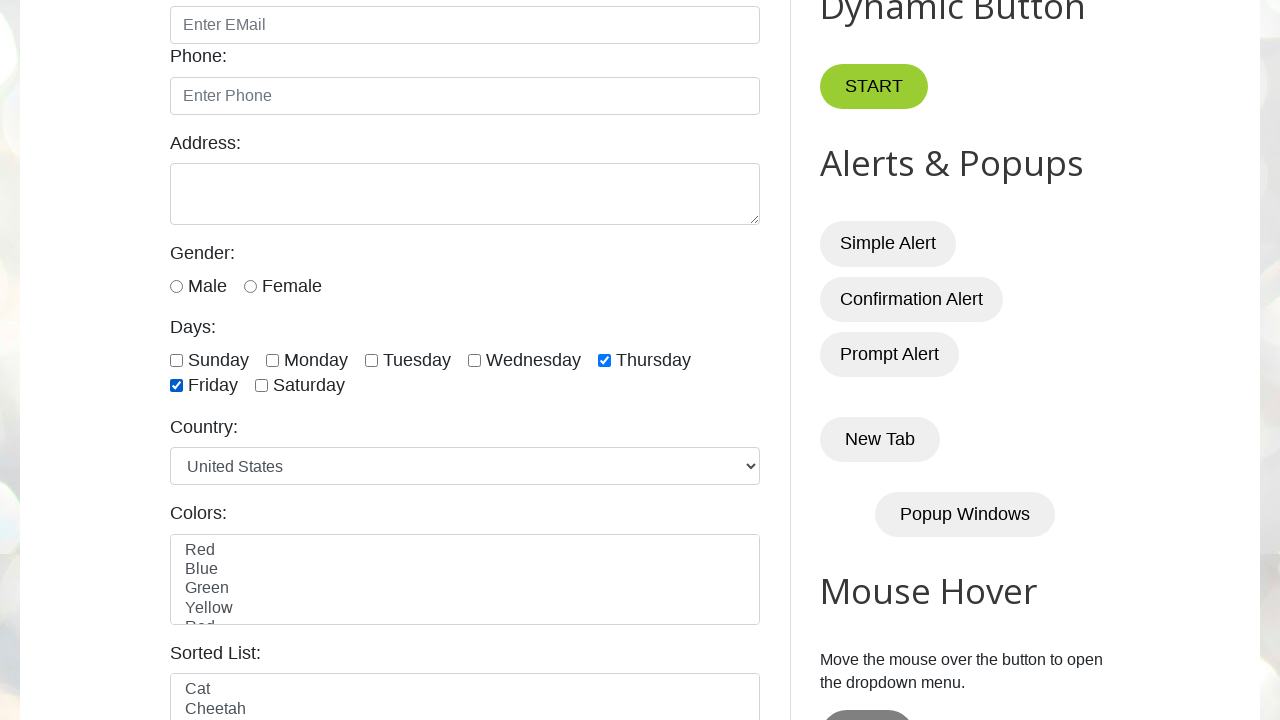

Selected checkbox at index 6 (one of the last 3 checkboxes) at (262, 386) on xpath=//input[@class='form-check-input' and @type='checkbox'] >> nth=6
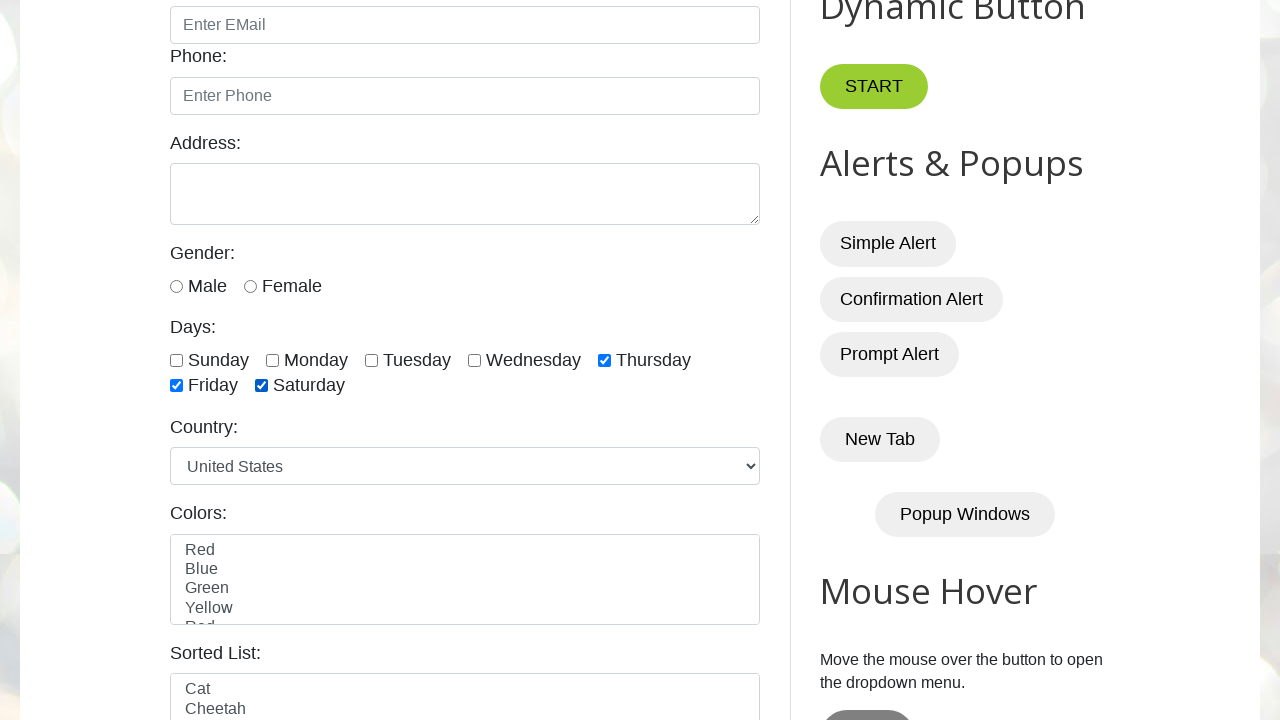

Waited 3 seconds to observe the selected checkboxes
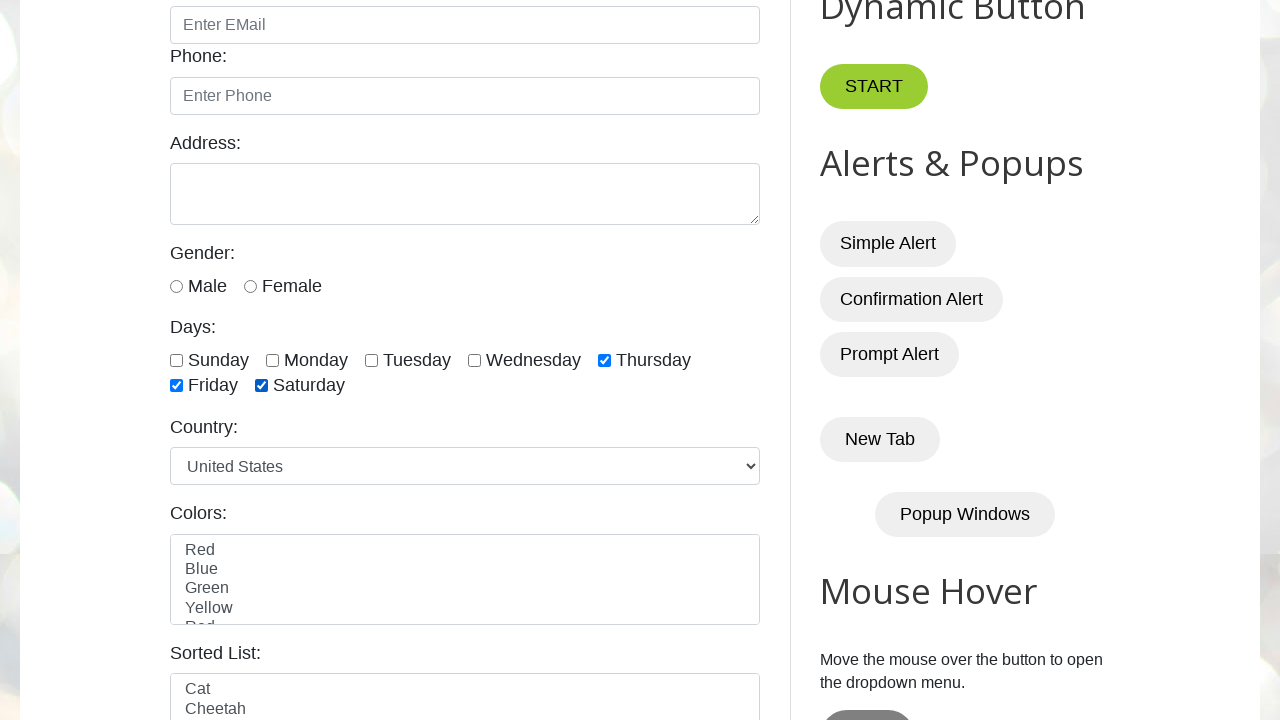

Unchecked checkbox at index 4 at (604, 360) on xpath=//input[@class='form-check-input' and @type='checkbox'] >> nth=4
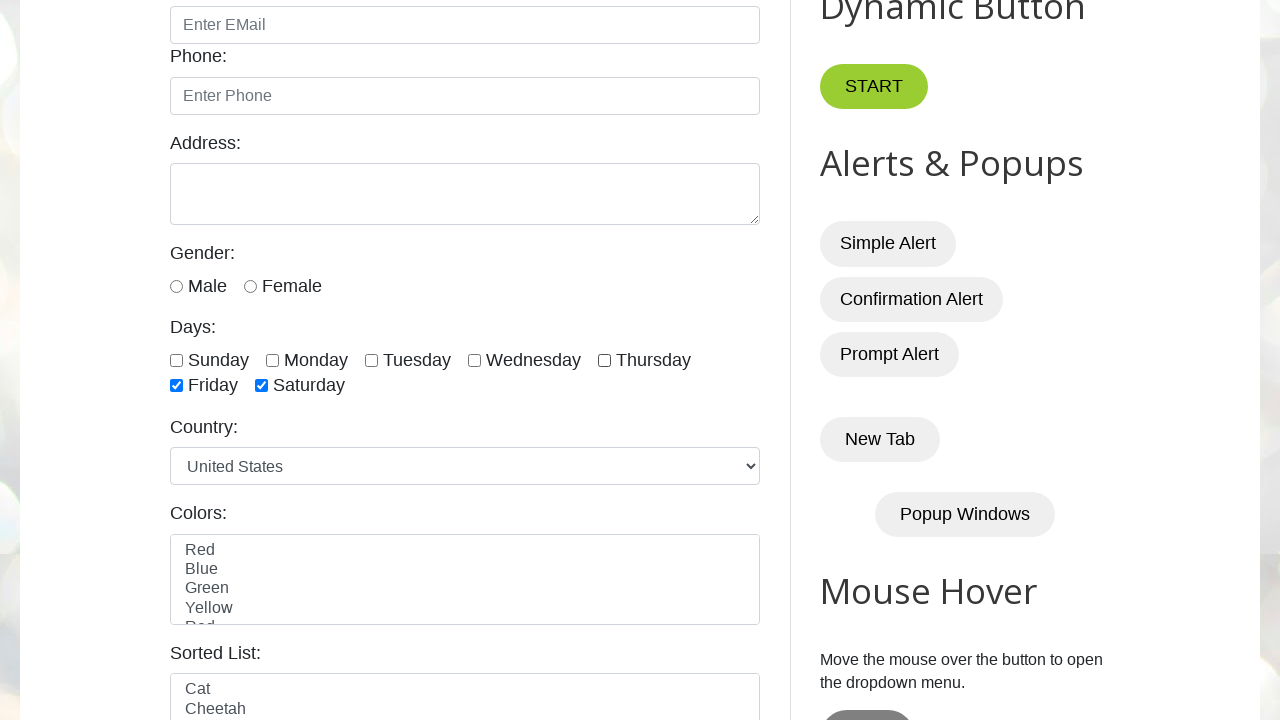

Unchecked checkbox at index 5 at (176, 386) on xpath=//input[@class='form-check-input' and @type='checkbox'] >> nth=5
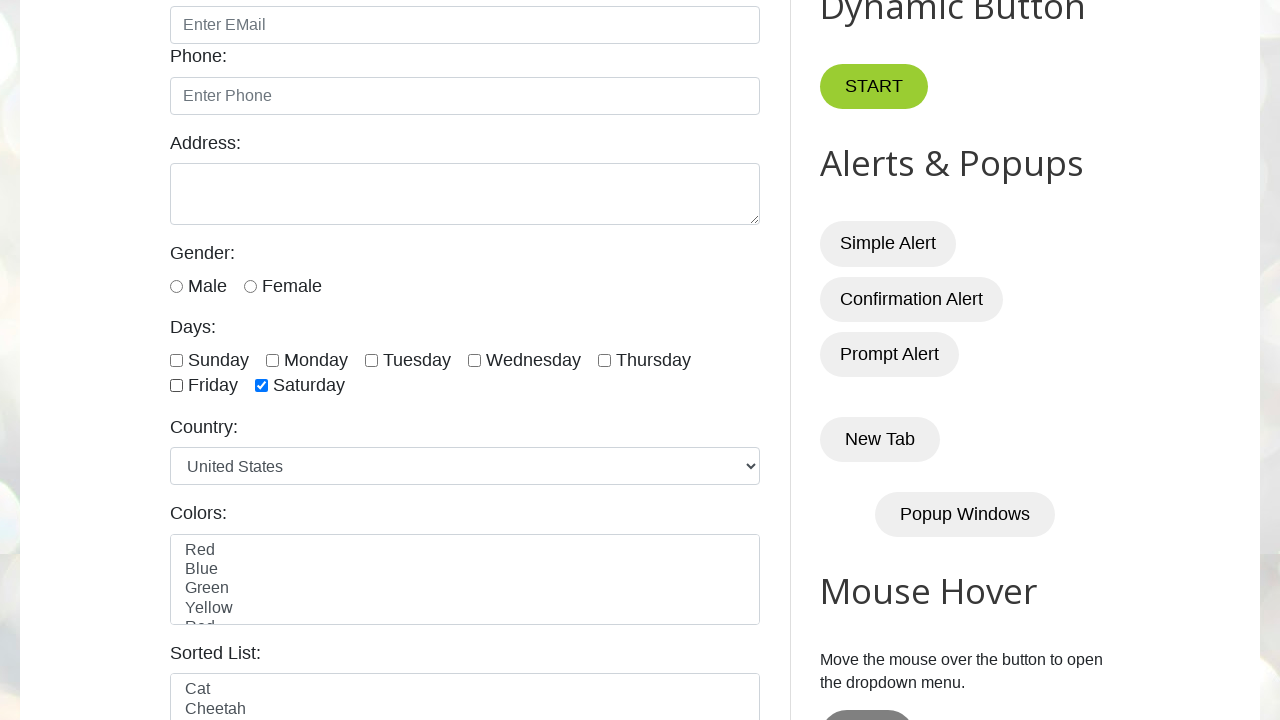

Unchecked checkbox at index 6 at (262, 386) on xpath=//input[@class='form-check-input' and @type='checkbox'] >> nth=6
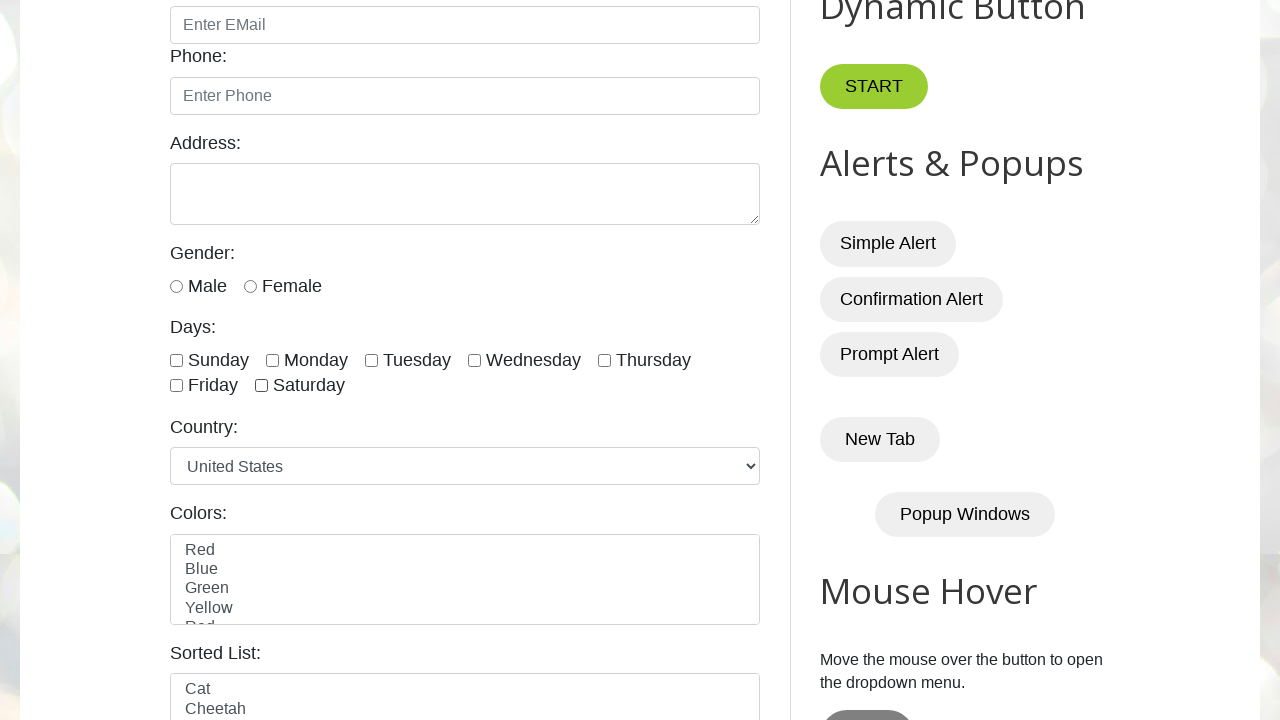

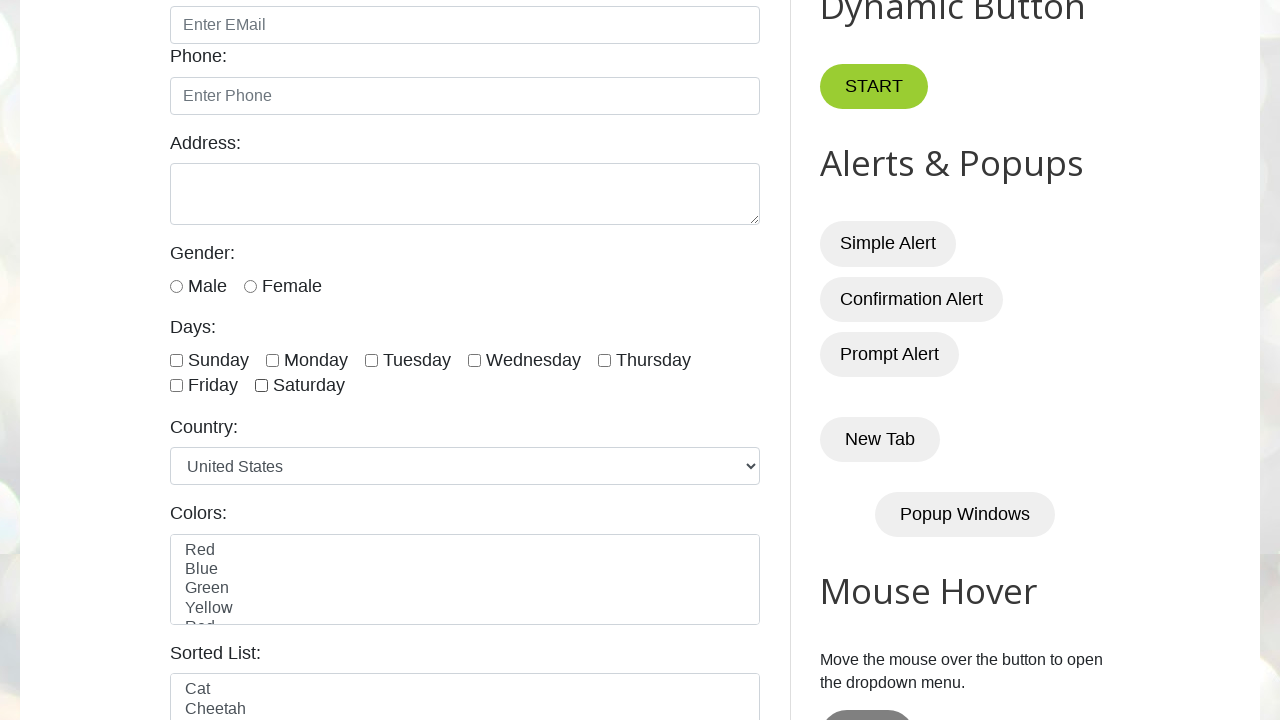